Tests double-click functionality on a W3Schools demo page by entering text in one field, double-clicking a copy button, and verifying the text is copied to a second field.

Starting URL: https://www.w3schools.com/tags/tryit.asp?filename=tryhtml5_ev_ondblclick3

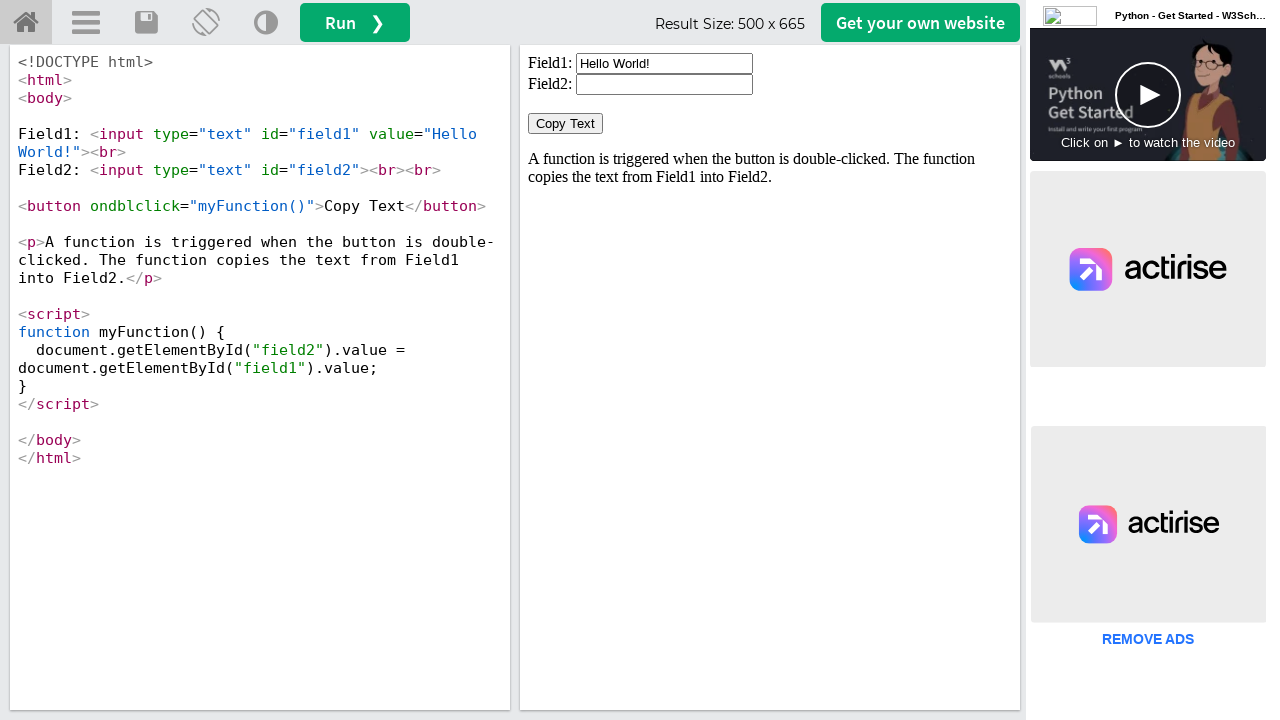

Waited 3 seconds for W3Schools demo page to load
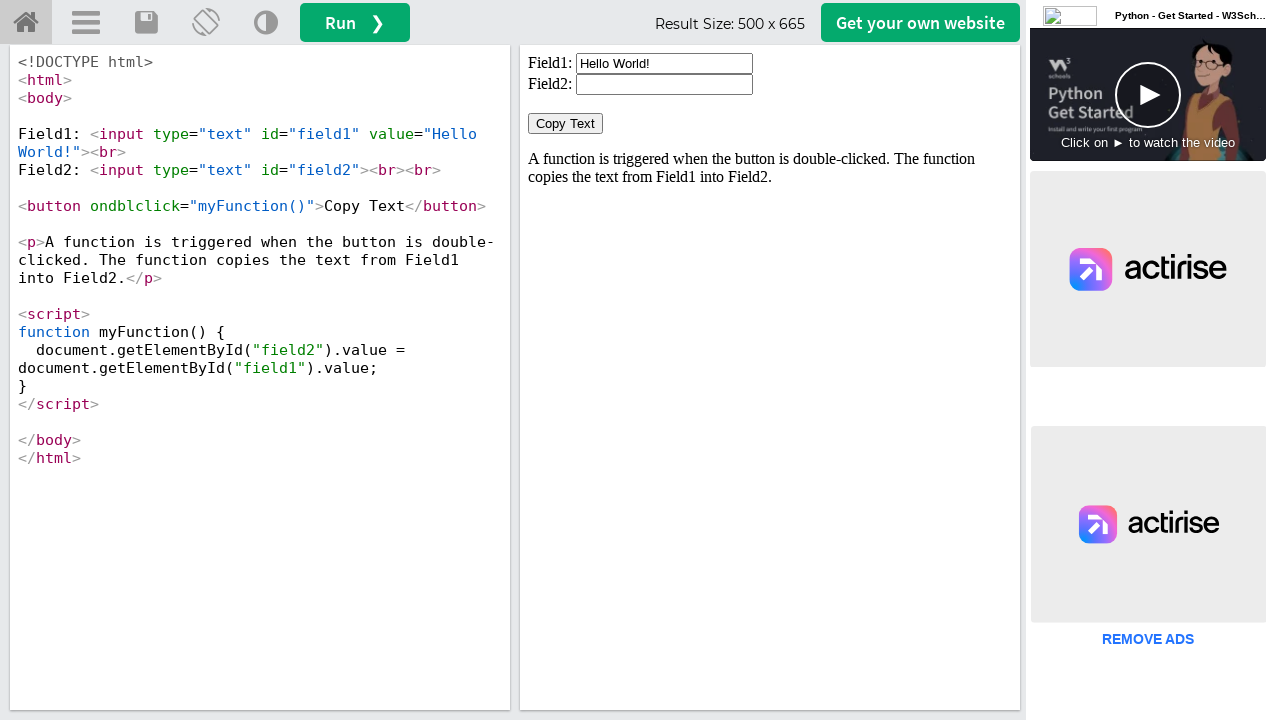

Located the iframeResult frame containing the double-click demo
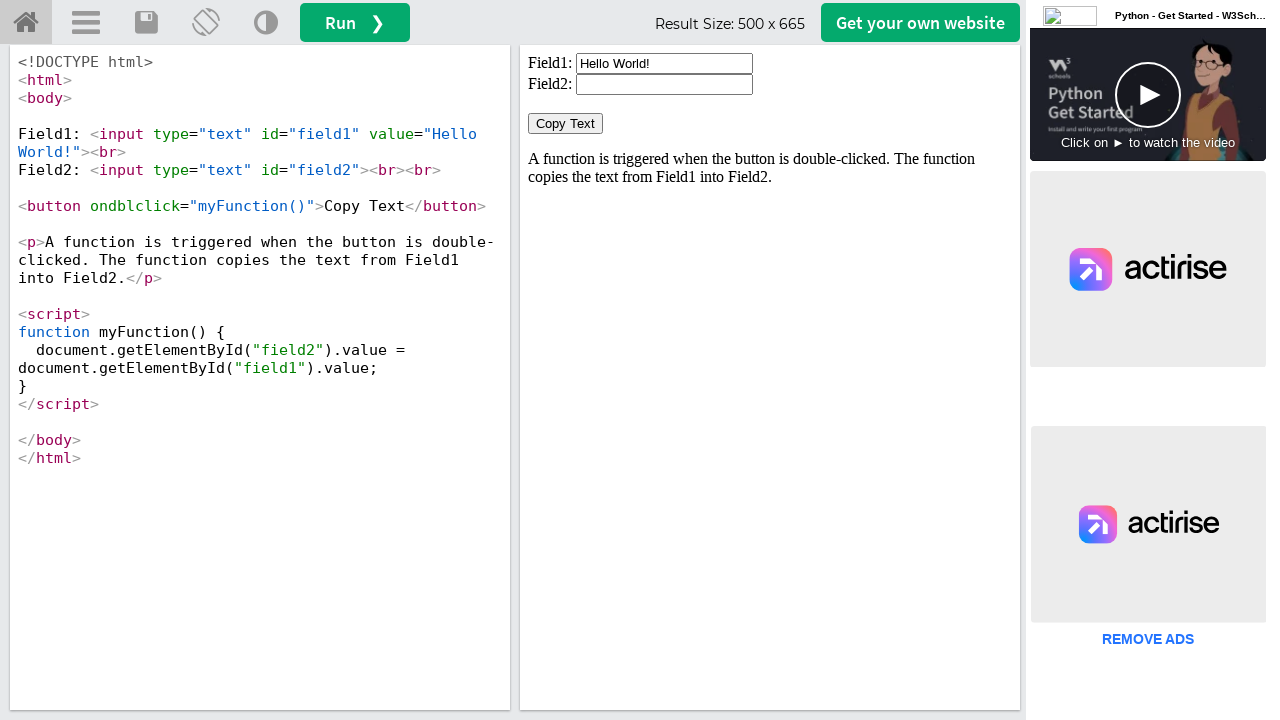

Cleared the first input field (field1) on #iframeResult >> internal:control=enter-frame >> xpath=//input[@id='field1']
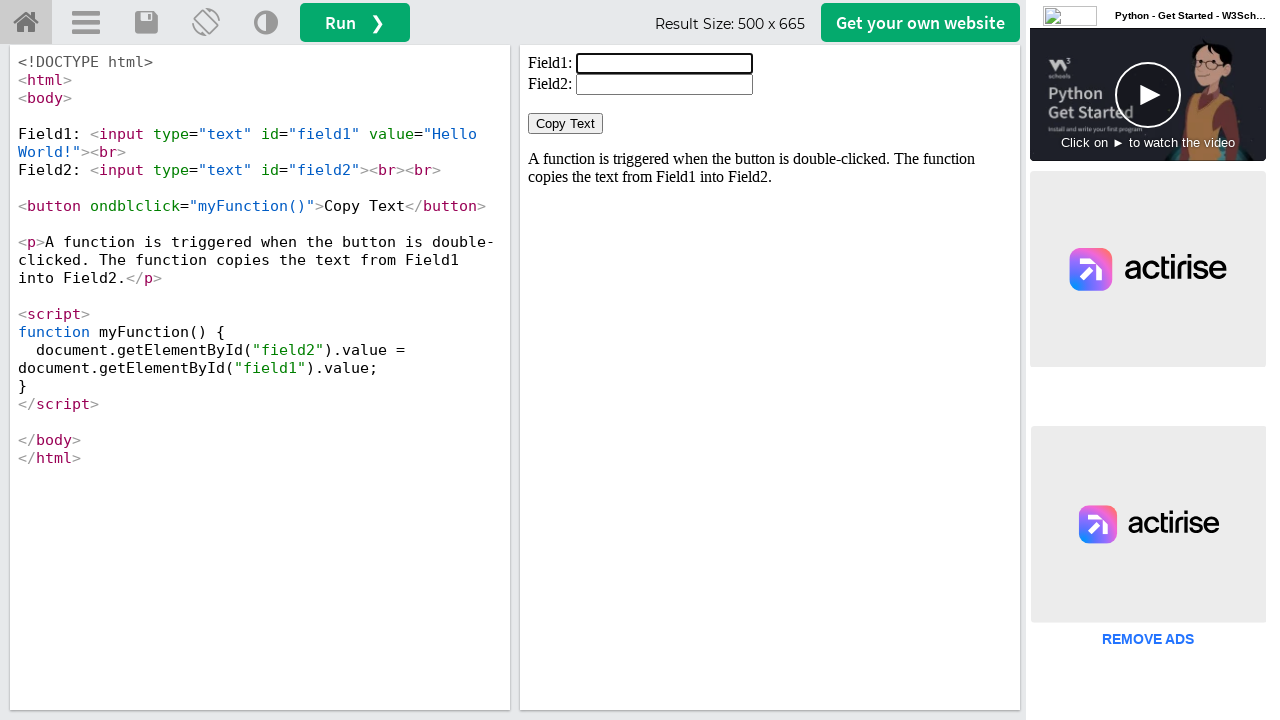

Filled field1 with the text 'vamsikoppula' on #iframeResult >> internal:control=enter-frame >> xpath=//input[@id='field1']
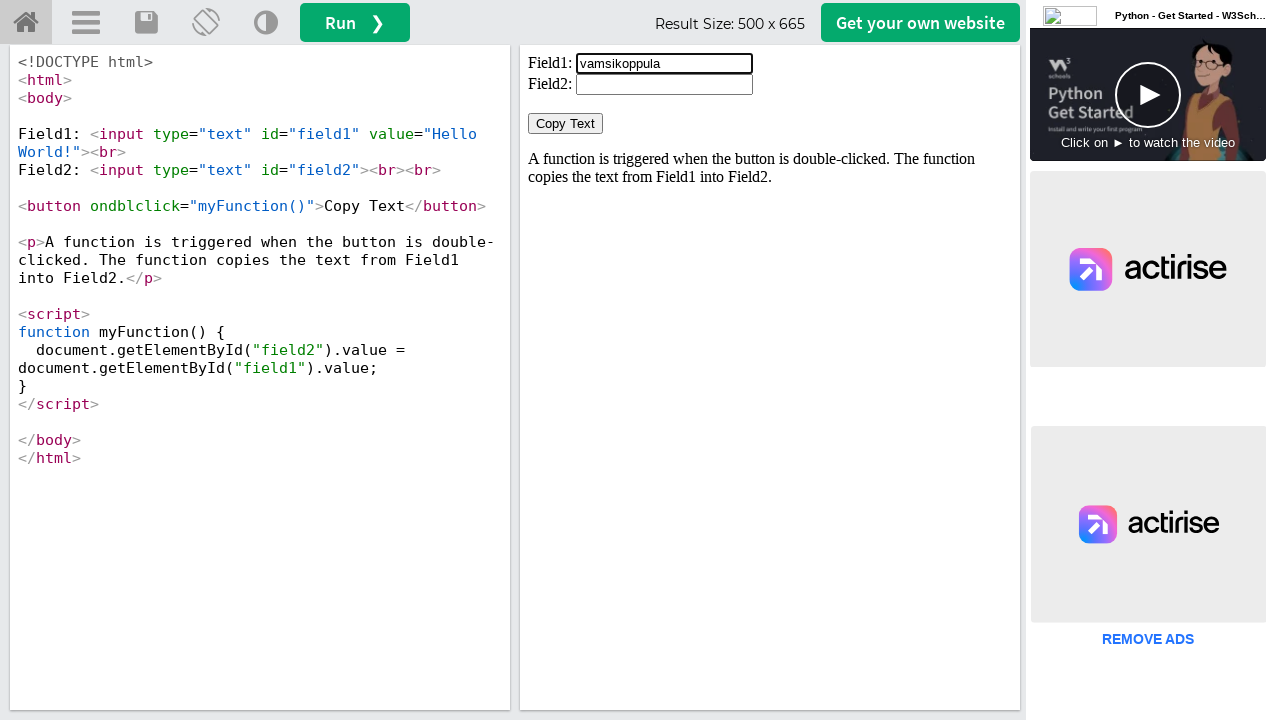

Double-clicked the copy button to trigger myFunction() at (566, 124) on #iframeResult >> internal:control=enter-frame >> xpath=//button[@ondblclick='myF
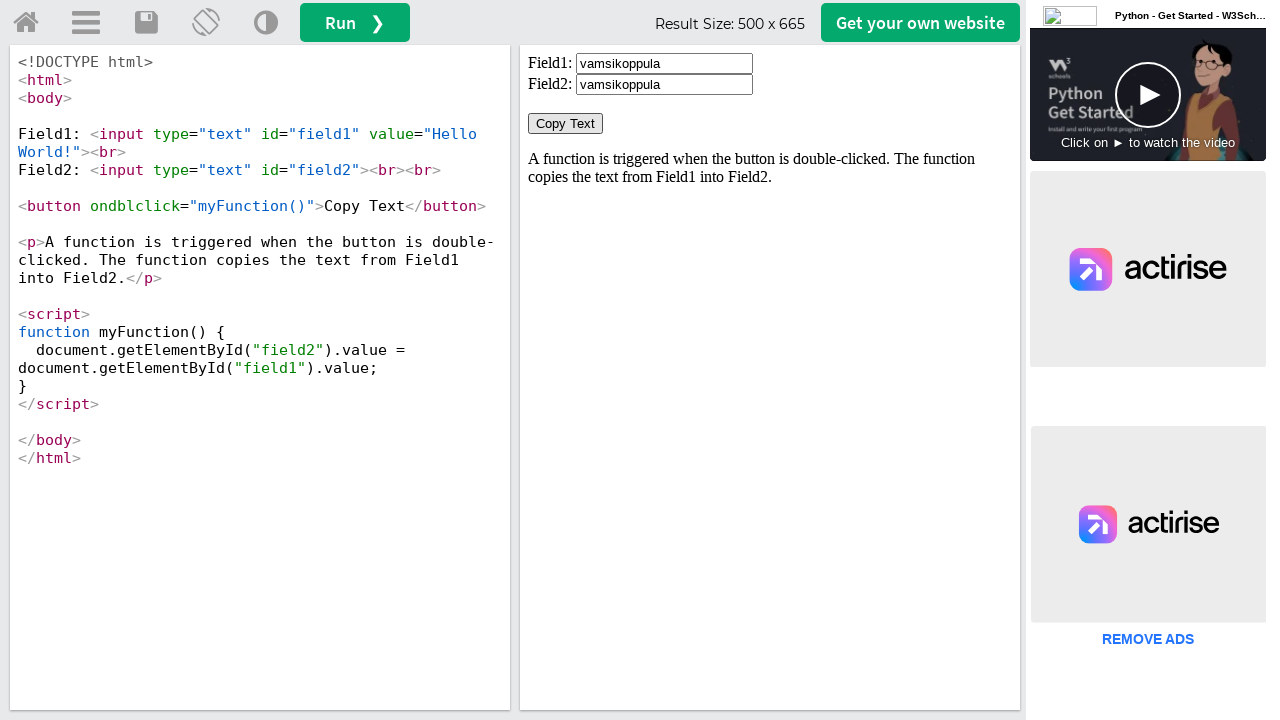

Retrieved the value from field2 after double-click action
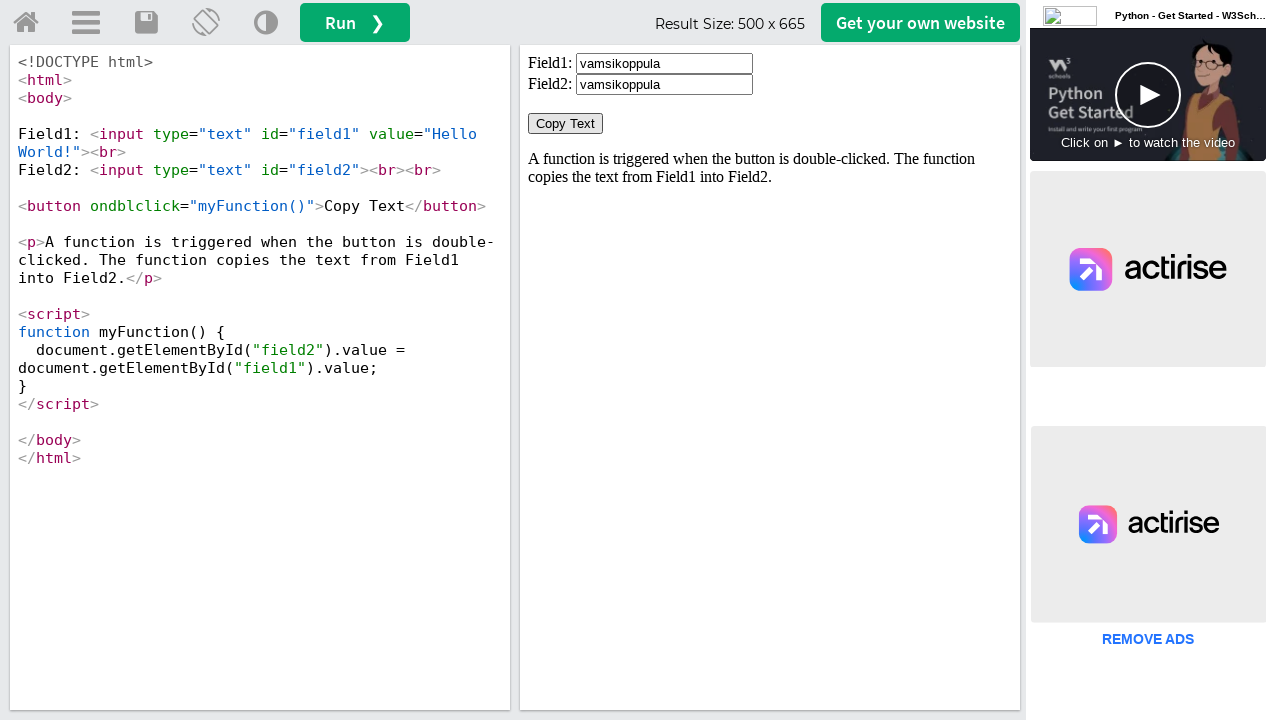

Verified that field2 contains the copied text 'vamsikoppula' — assertion passed
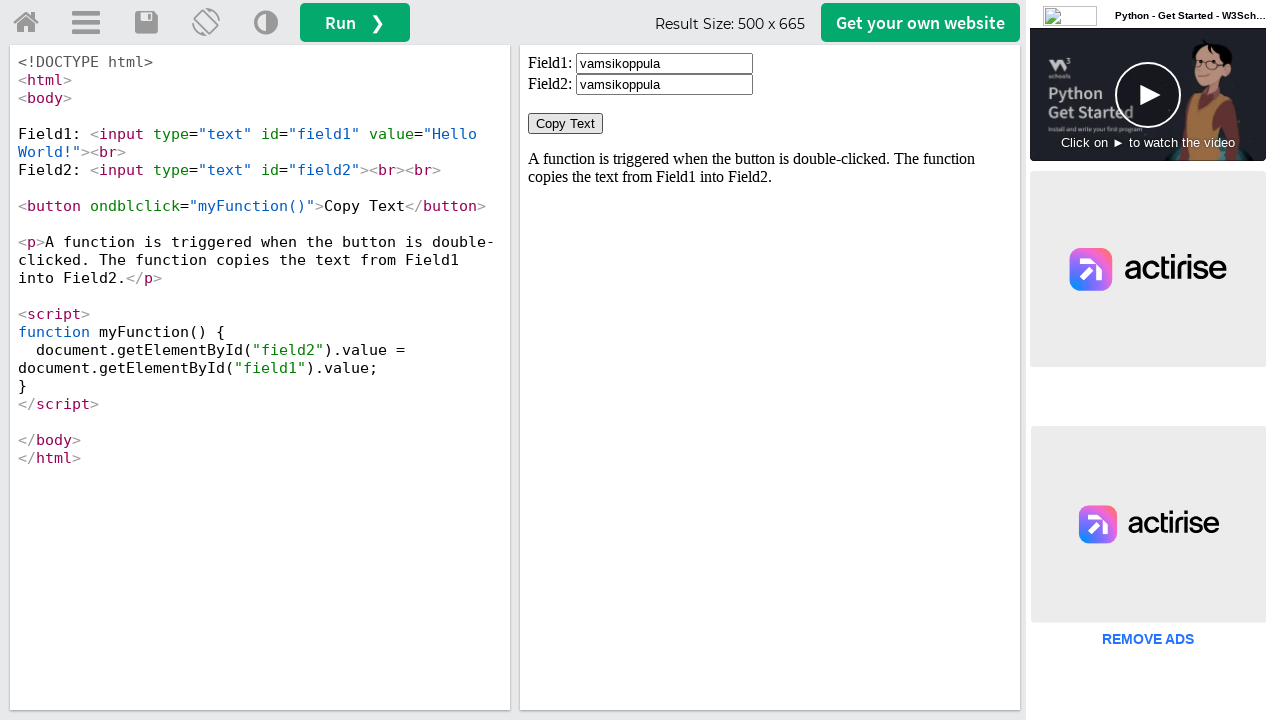

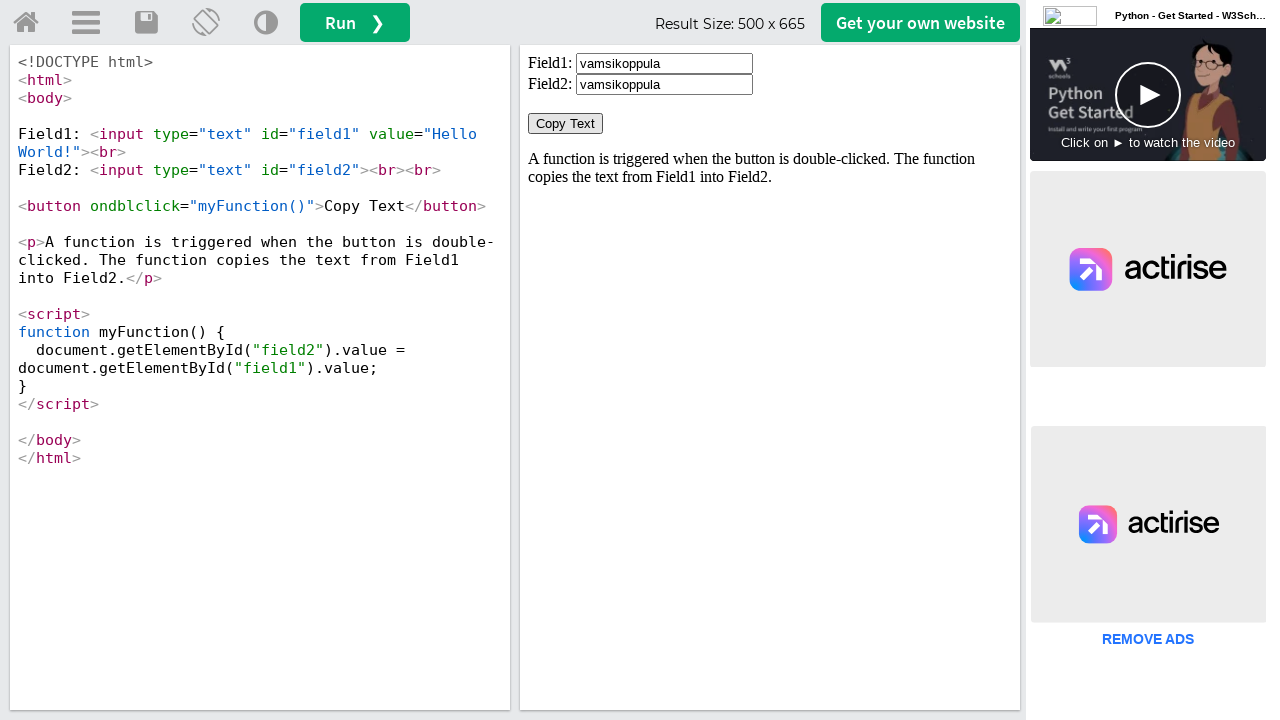